Tests the product review submission functionality by navigating to a product, clicking on reviews tab, rating it with 5 stars, and submitting a review with comment, name and email.

Starting URL: http://practice.automationtesting.in/

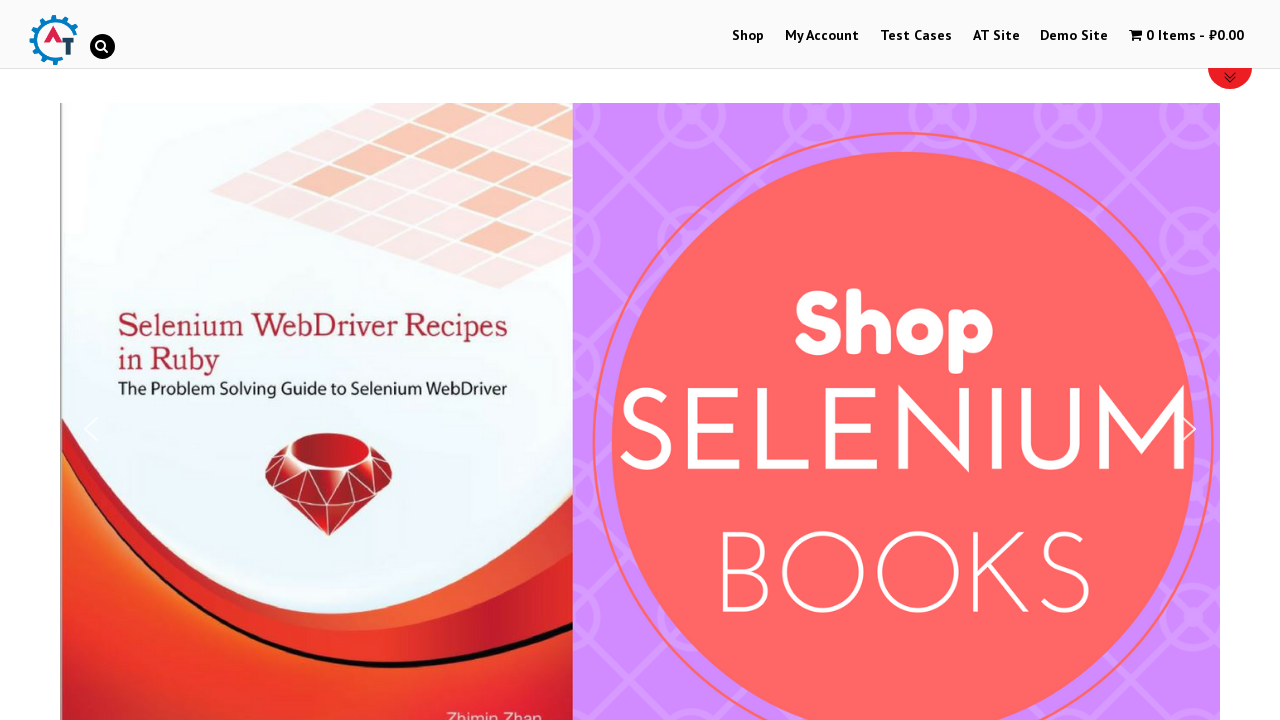

Scrolled down 600px to view products
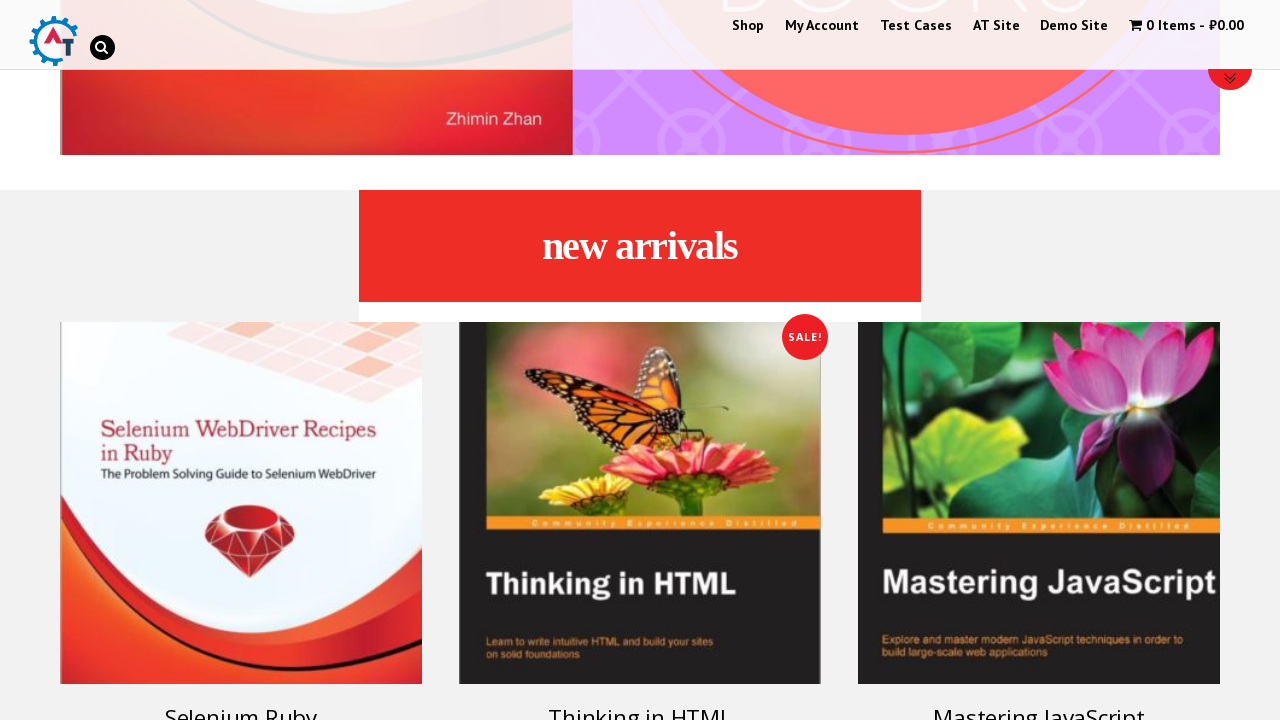

Clicked on Selenium Ruby product at (241, 702) on text=Selenium Ruby
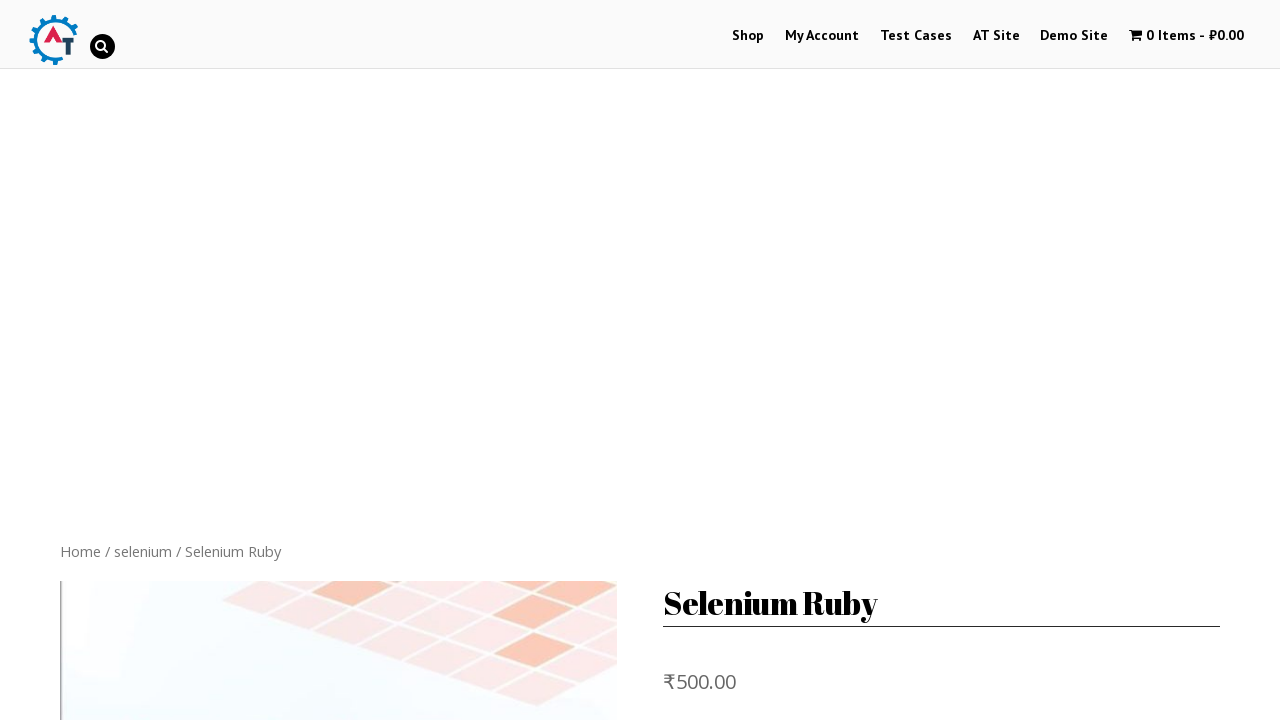

Clicked on Reviews tab at (309, 360) on .reviews_tab
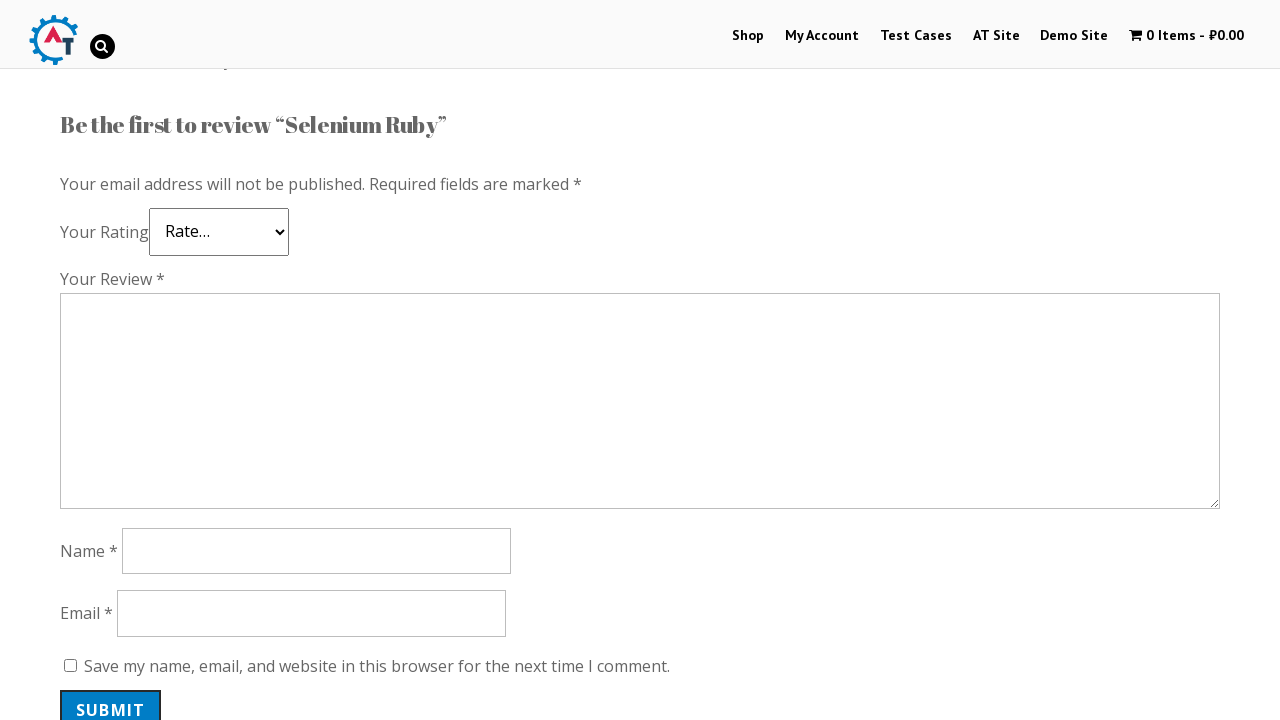

Selected 5-star rating at (132, 244) on .star-5
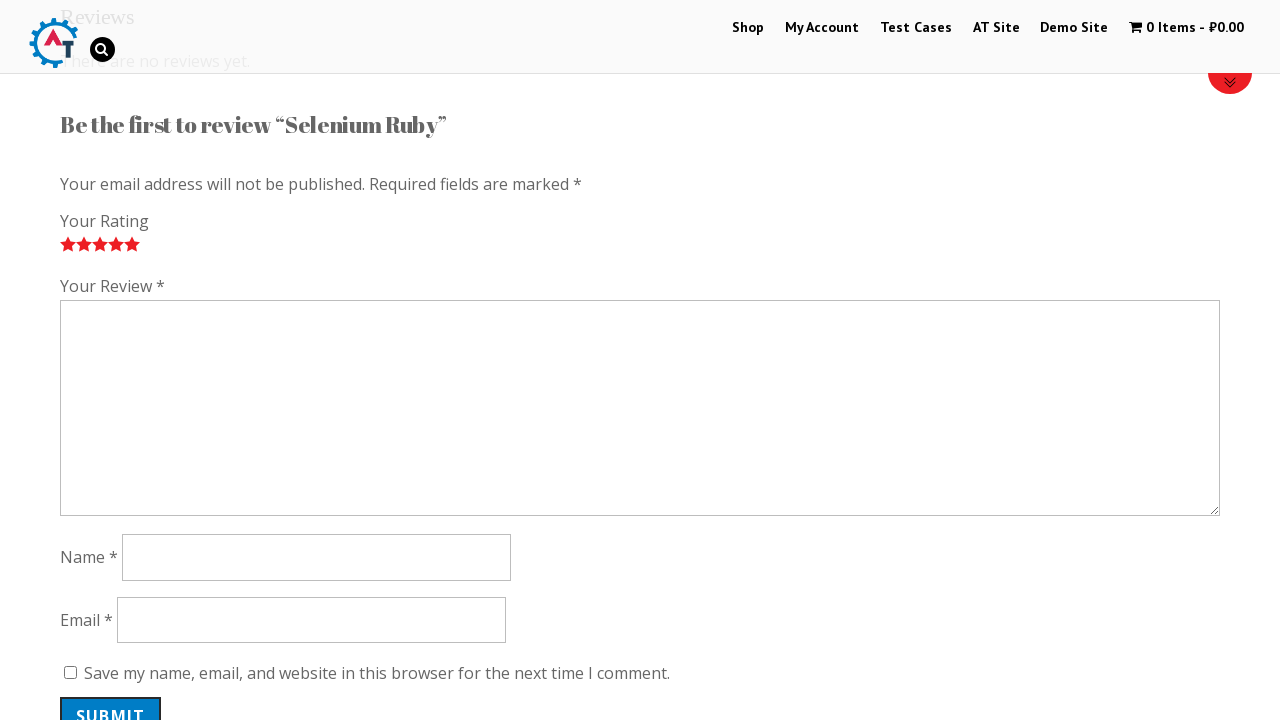

Filled review comment field with 'Nice book!' on #comment
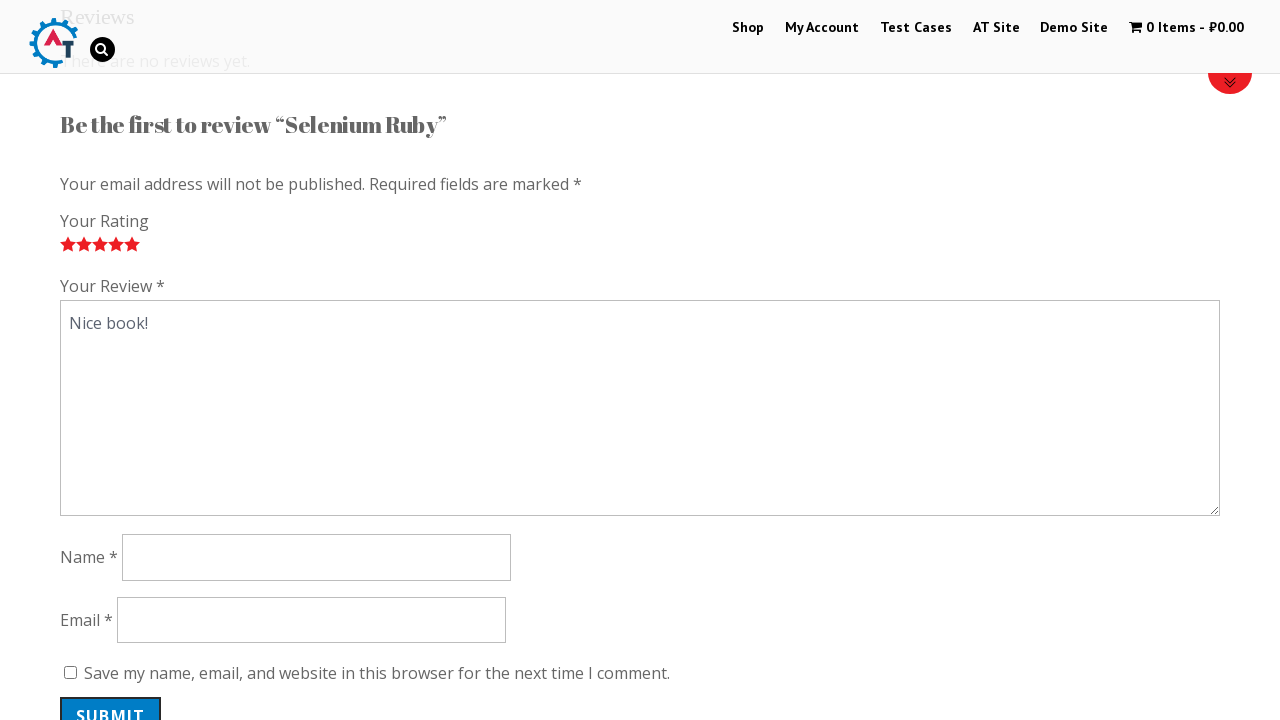

Filled reviewer name field with 'John Smith' on #author
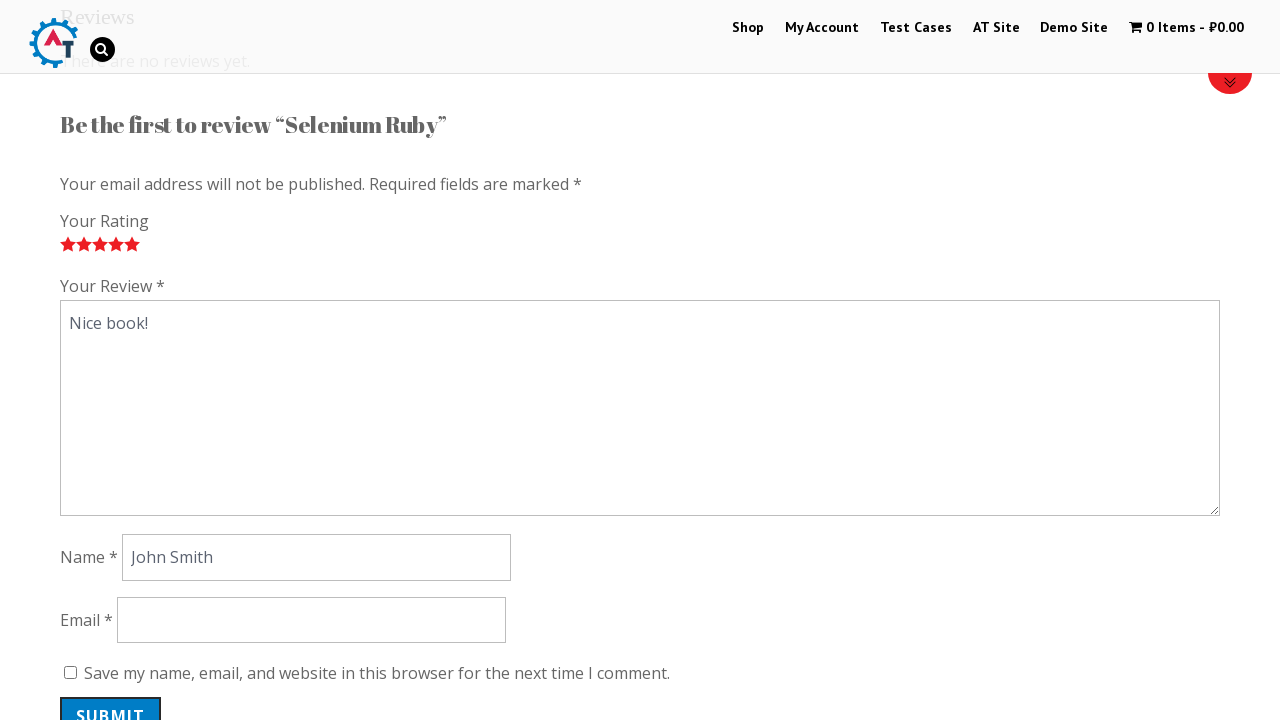

Filled reviewer email field with 'reviewer@example.com' on #email
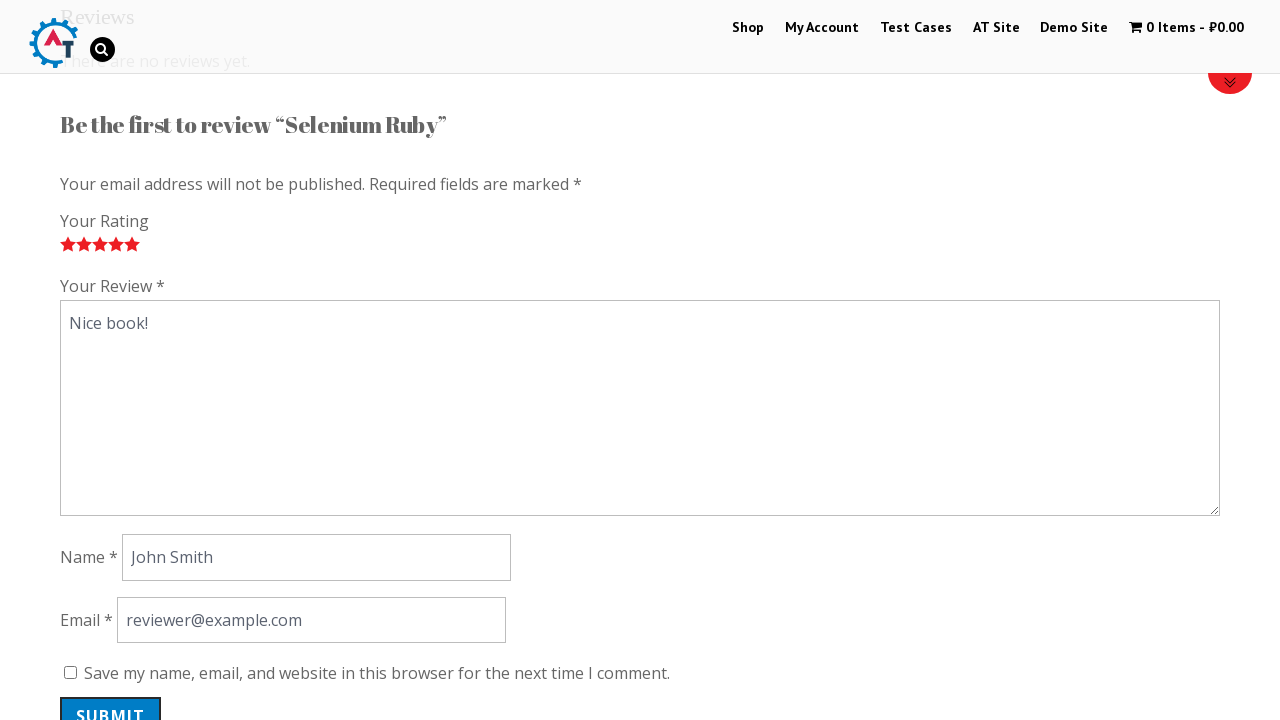

Clicked submit button to post the review at (111, 700) on #submit
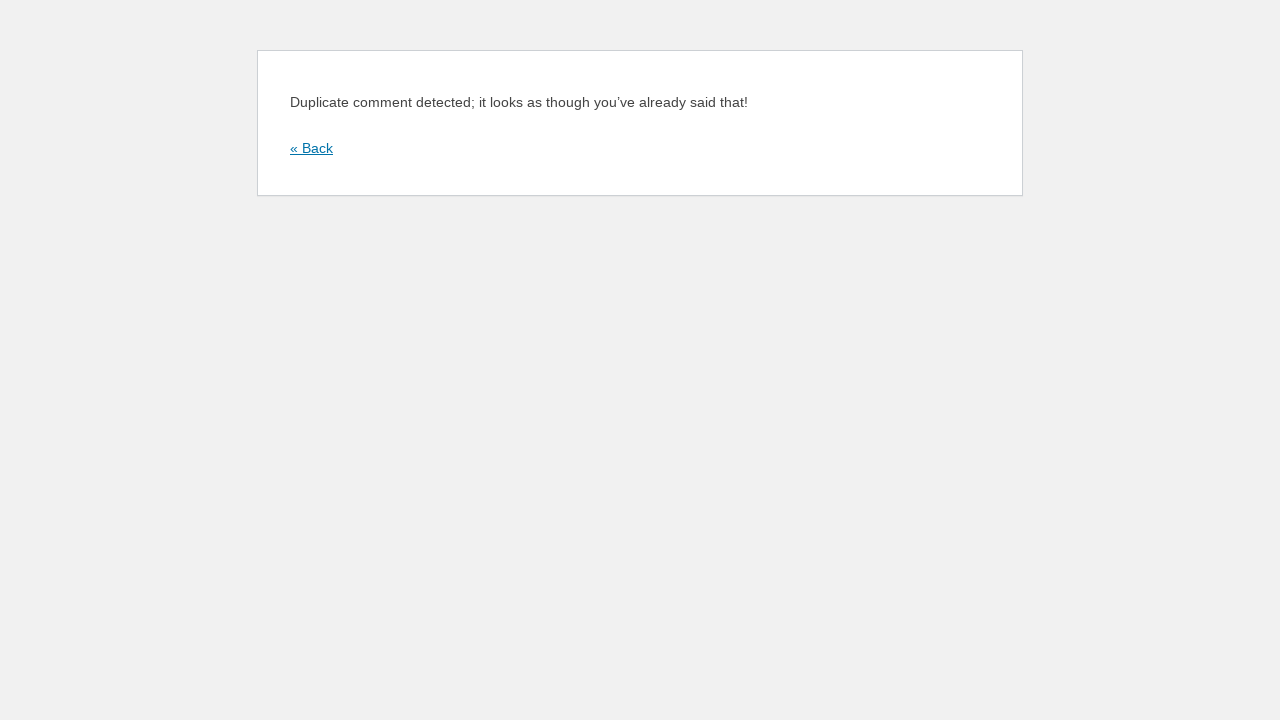

Waited 2 seconds for review submission to complete
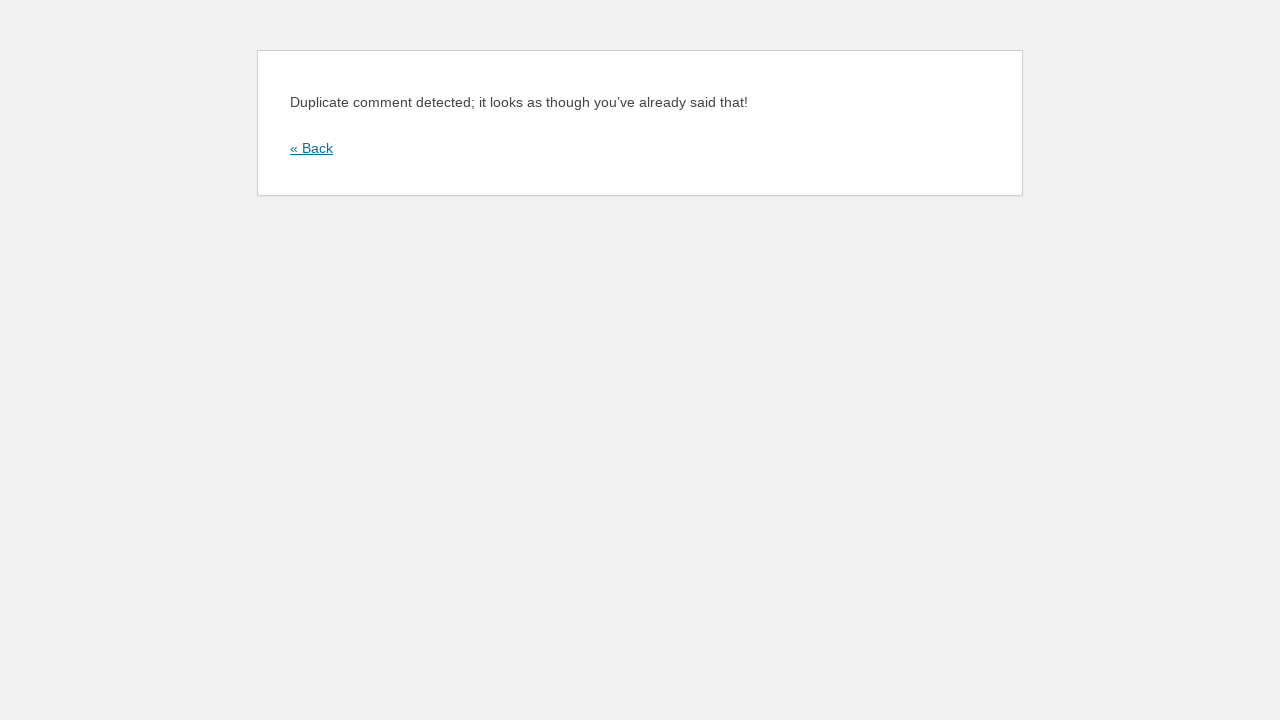

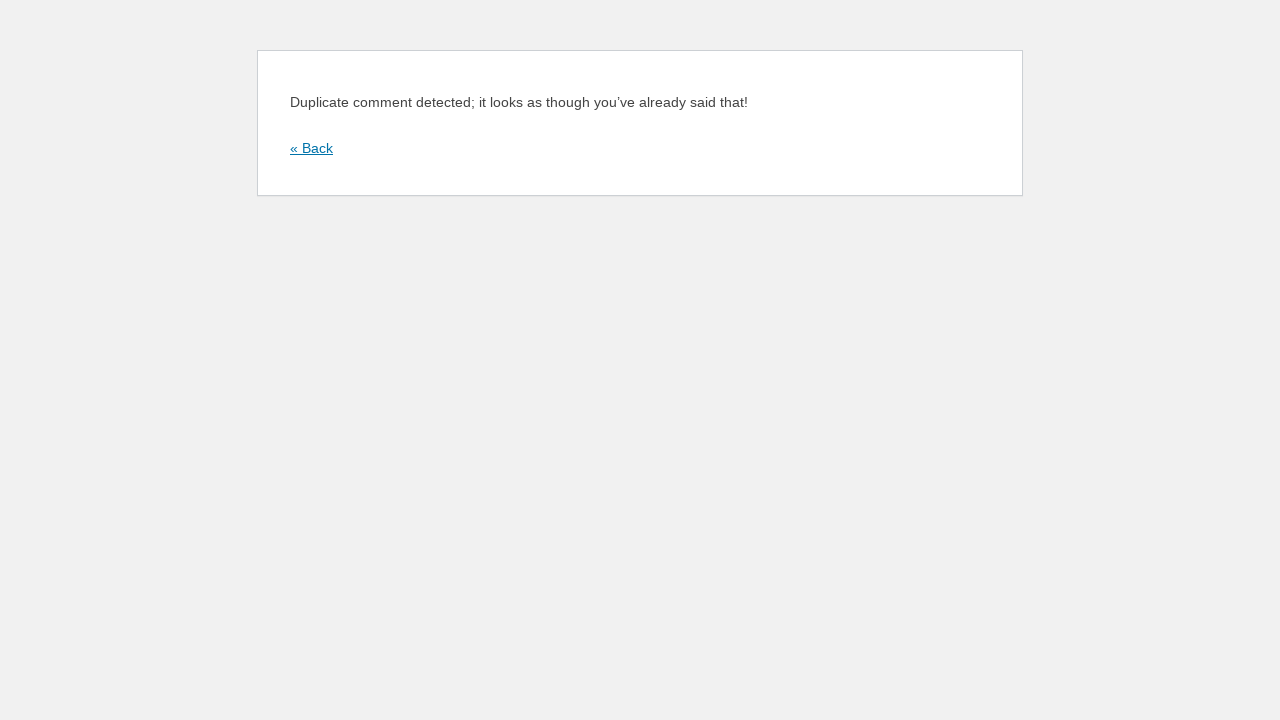